Tests a web form by filling in text input, password, and textarea fields, then submitting the form by clicking the submit button.

Starting URL: https://www.selenium.dev/selenium/web/web-form.html

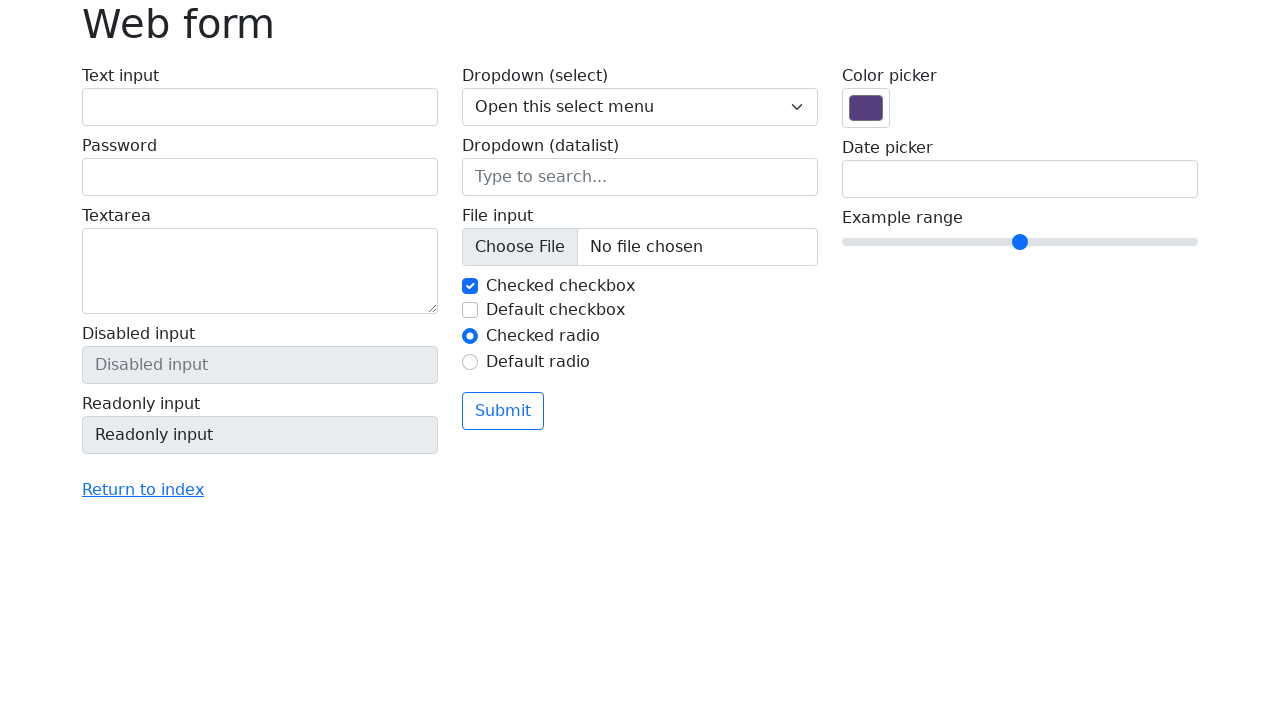

Filled text input field with 'Hello Maria' on #my-text-id
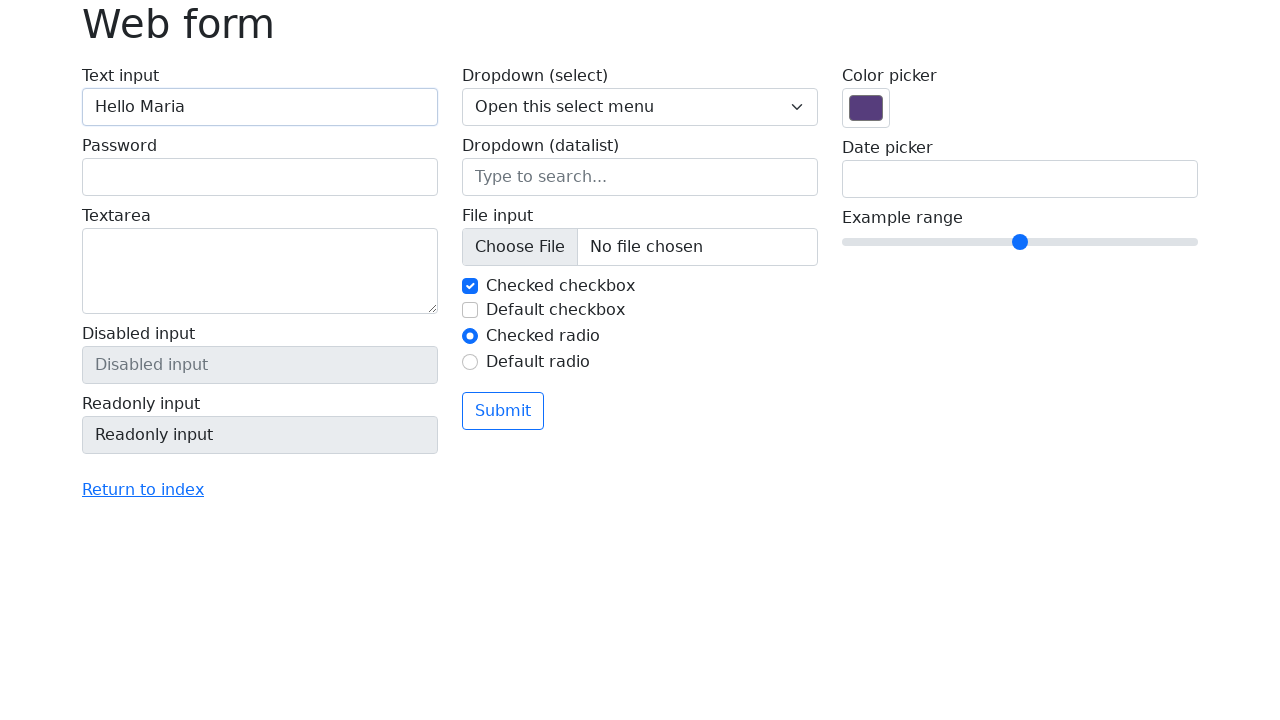

Filled password field with 'SecurePass123' on input[name='my-password']
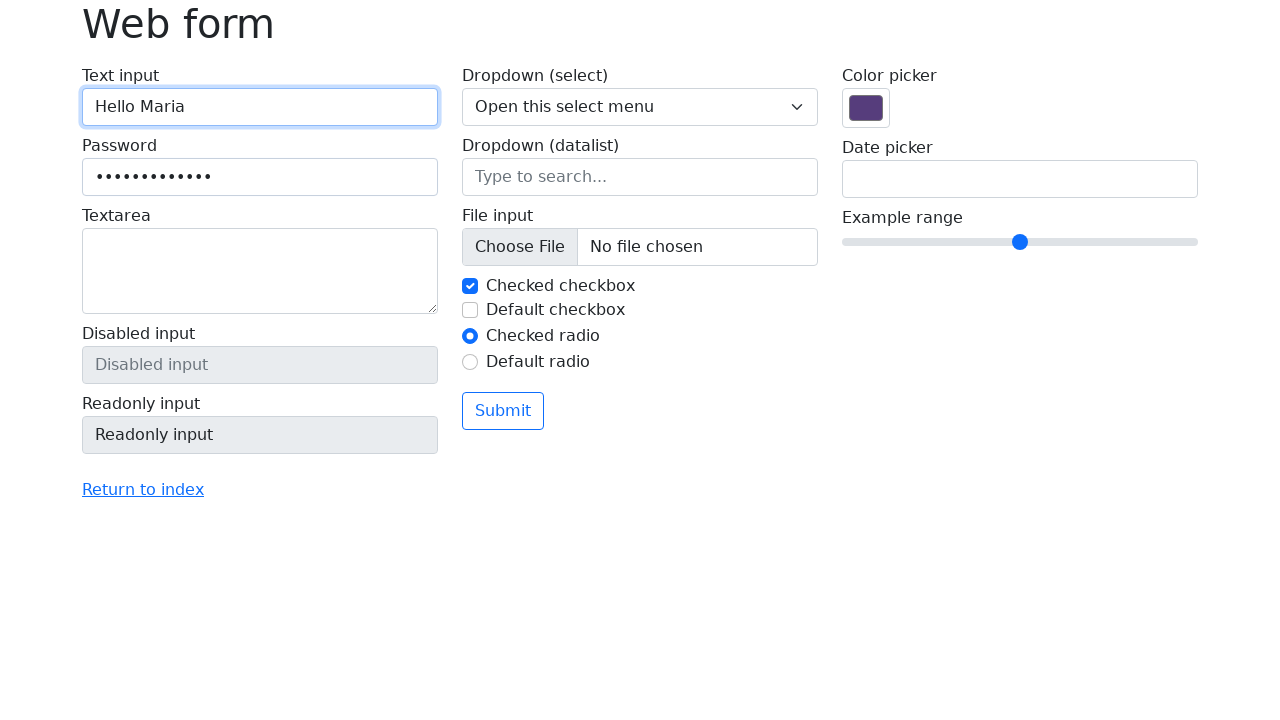

Filled textarea with feedback message on textarea
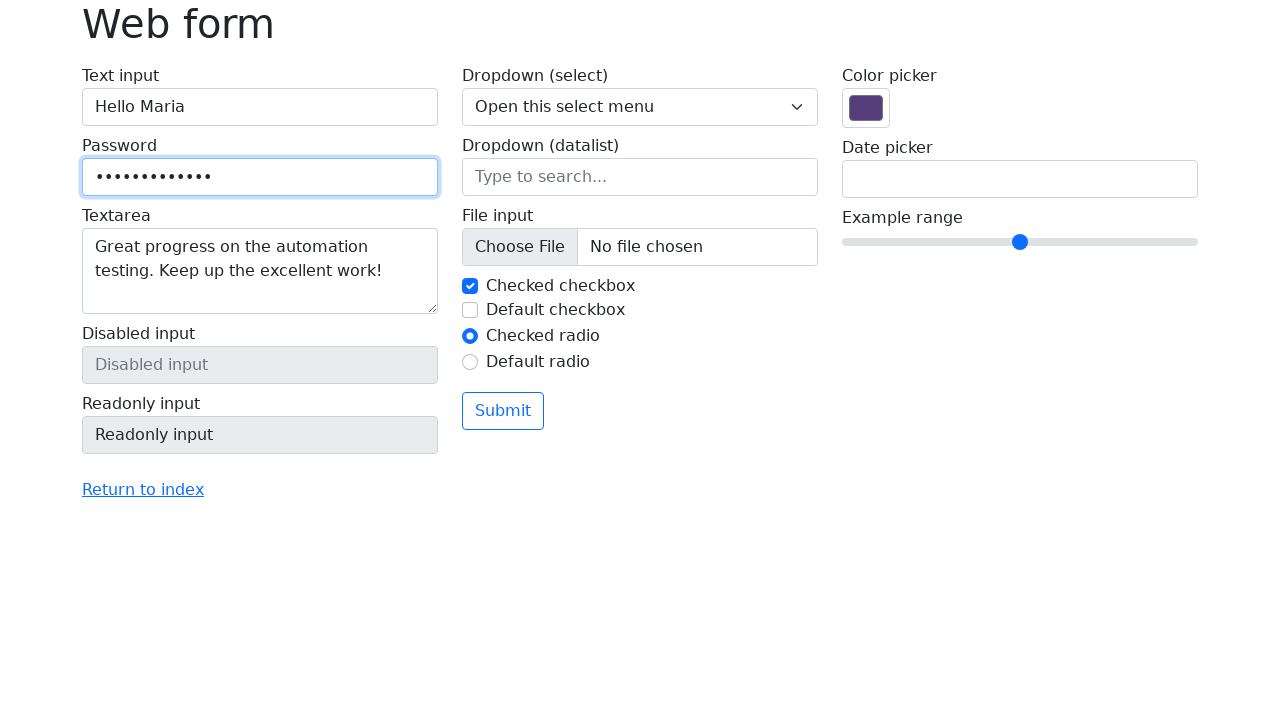

Clicked submit button to submit form at (503, 411) on button
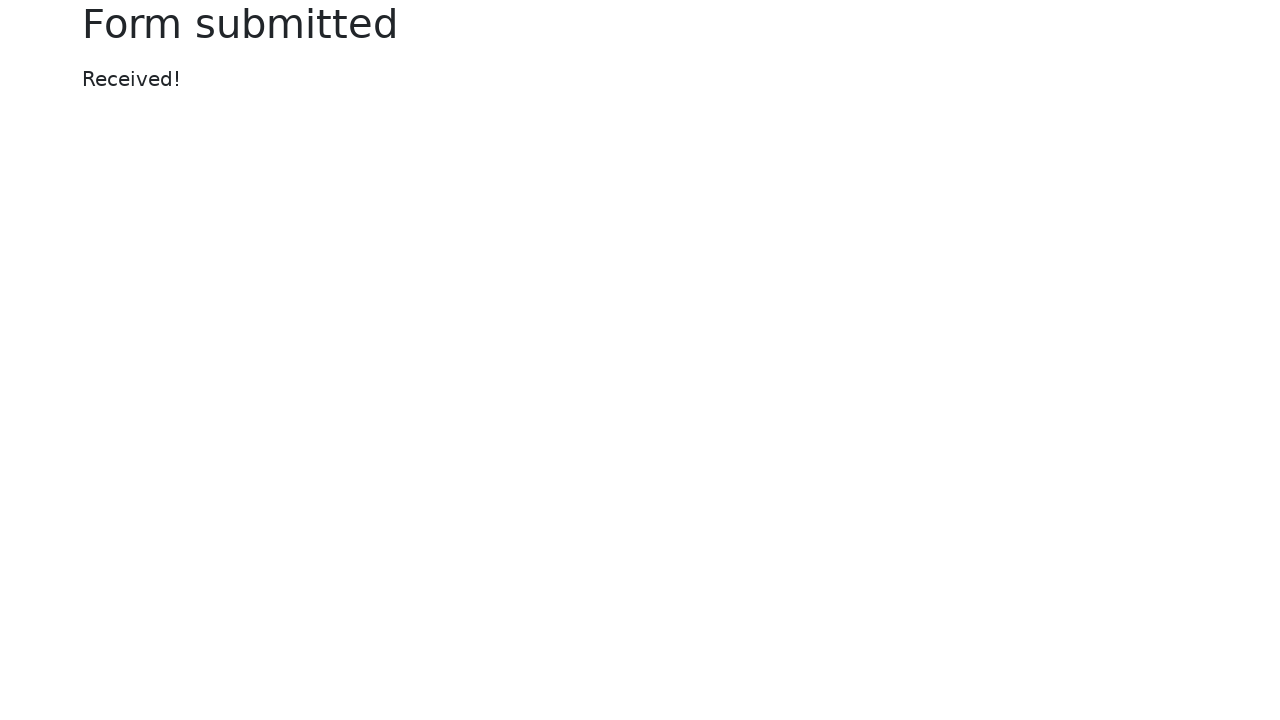

Form submission completed and page loaded
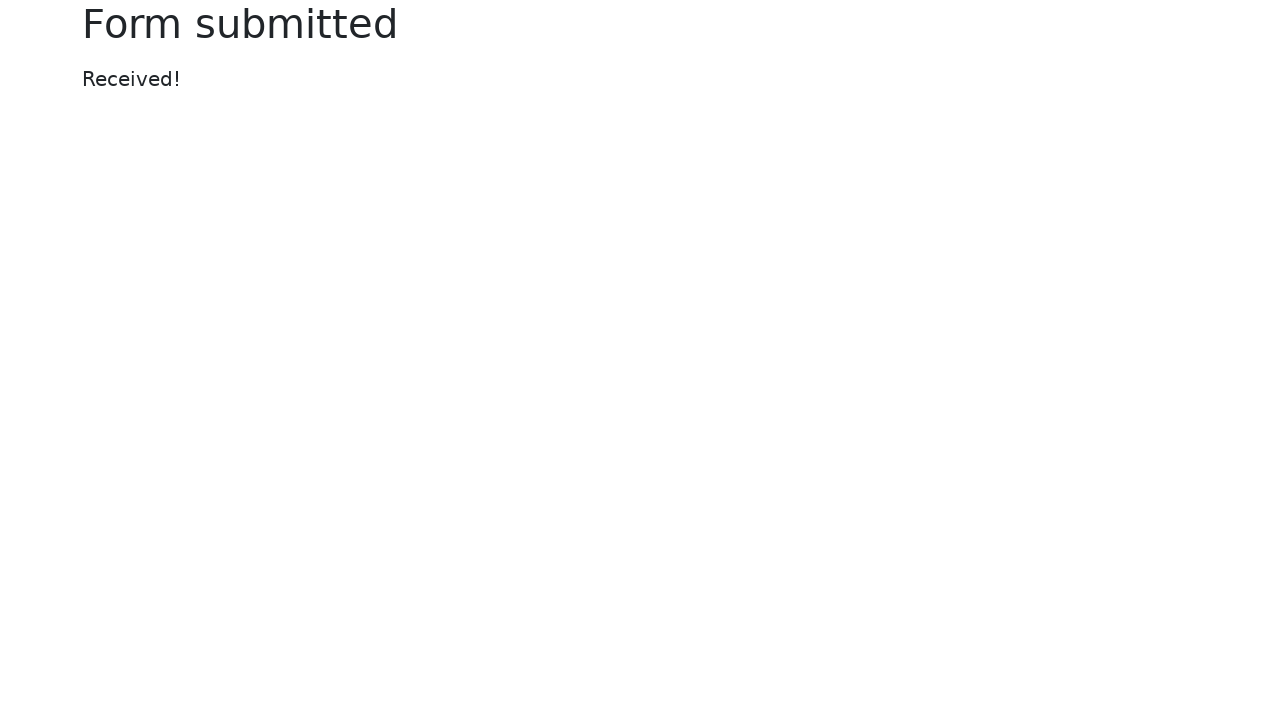

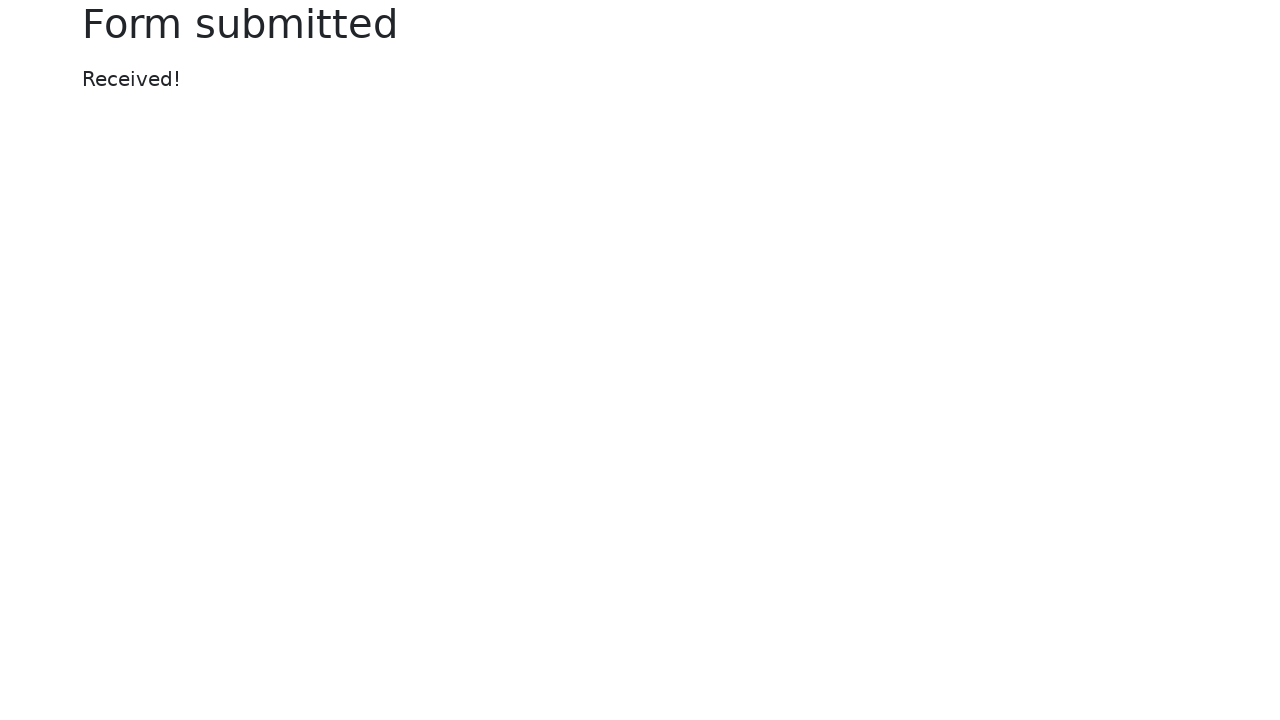